Navigates to the question bank page and validates that 25 items are listed and pagination element exists

Starting URL: https://opentdb.com/

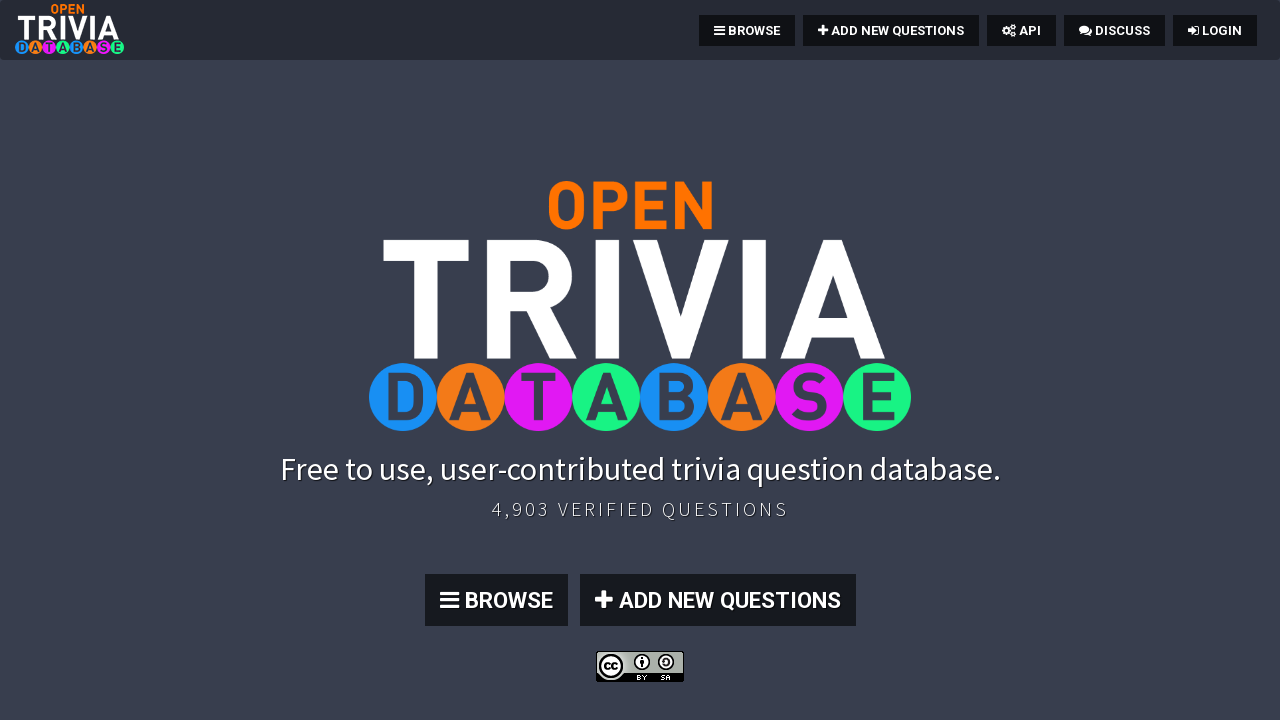

Clicked Browse button to navigate to question bank at (496, 600) on a.btn.btn-primary
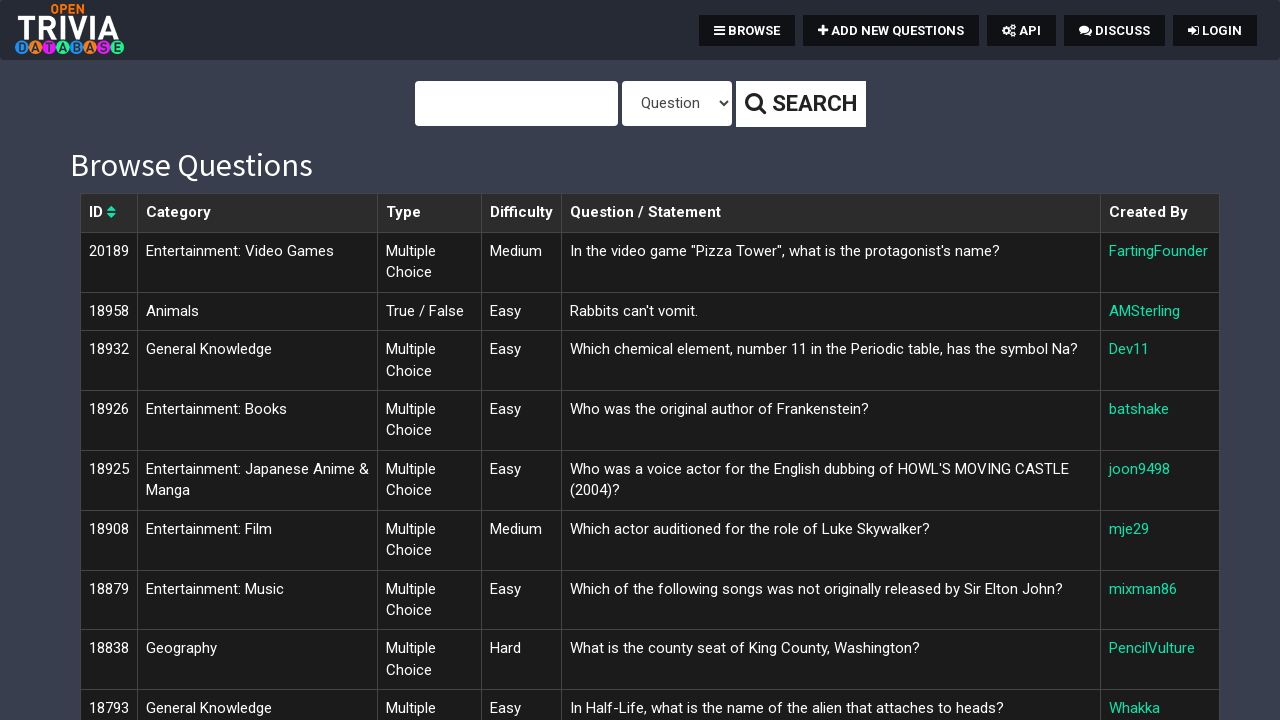

Waited for 25th item to load in the question bank table
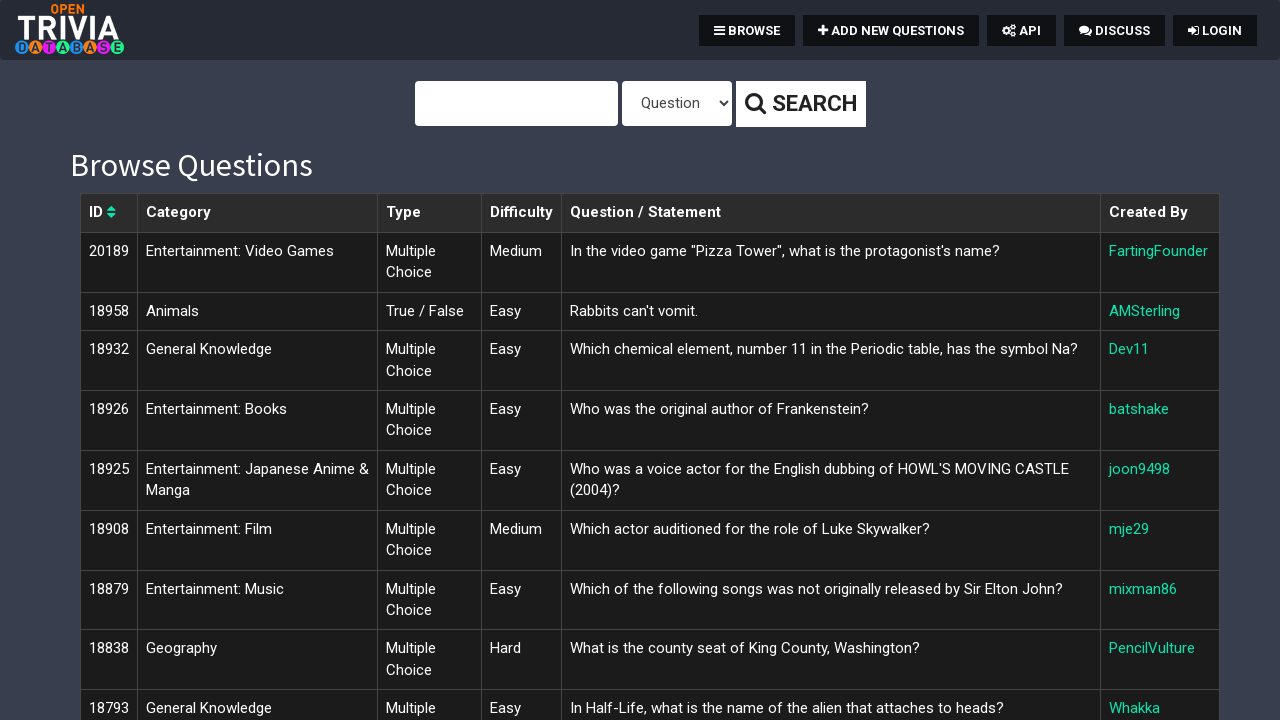

Verified pagination element exists on the page
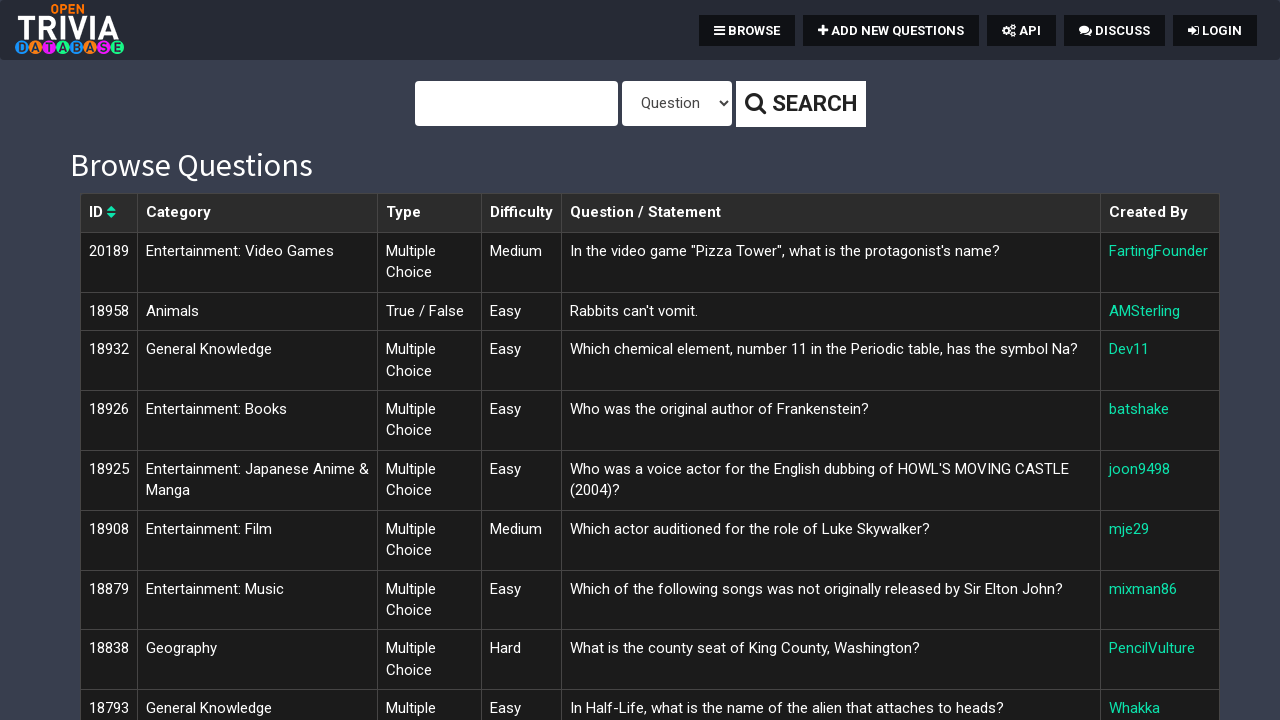

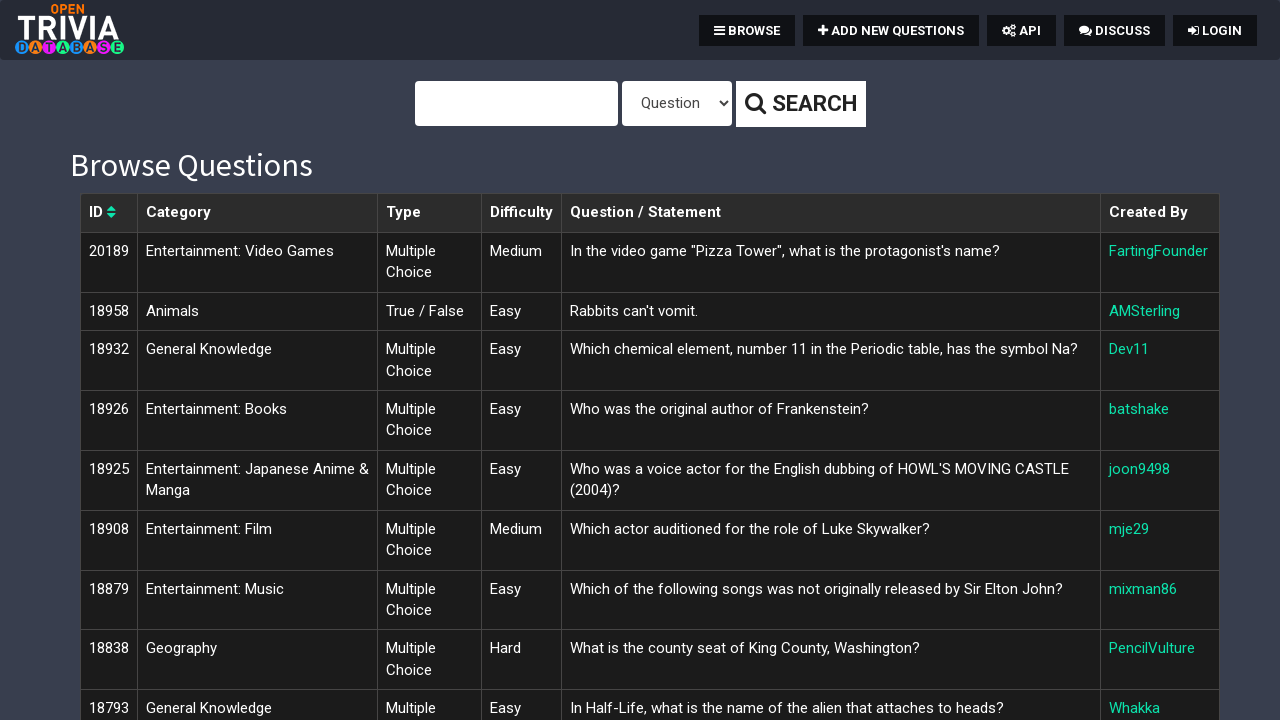